Tests clicking through different filters and returning to show all items

Starting URL: https://demo.playwright.dev/todomvc

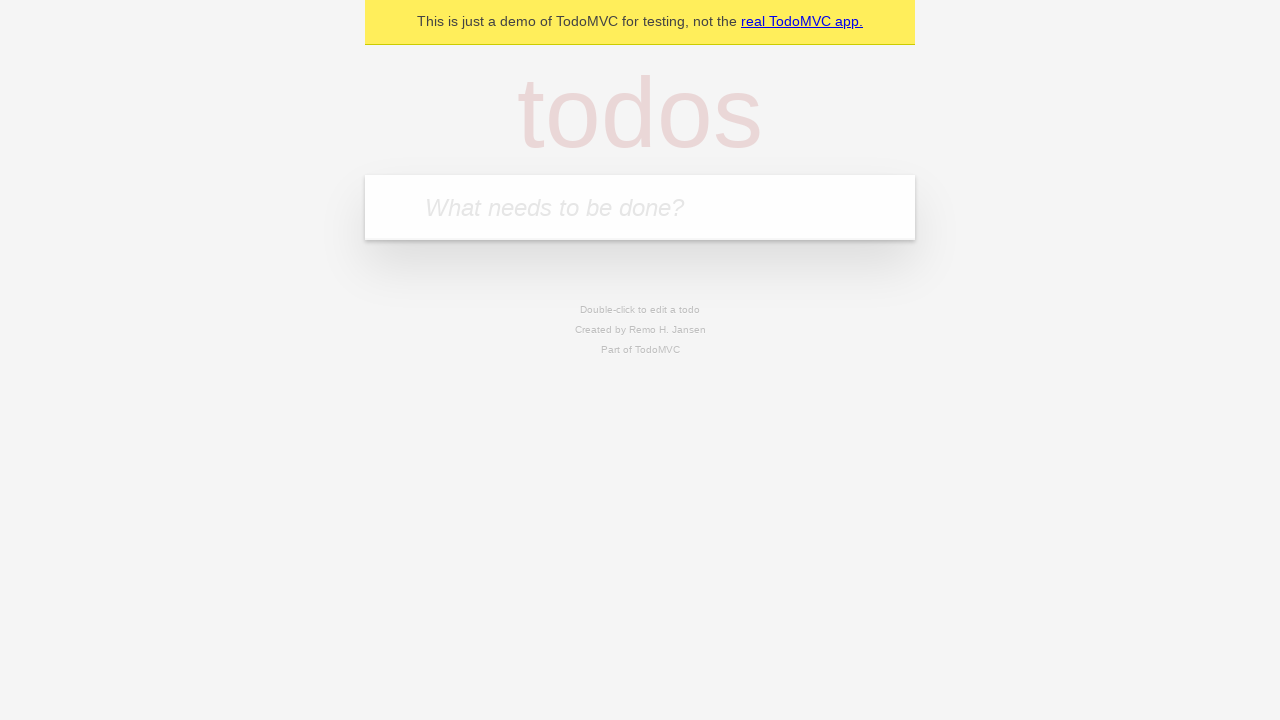

Filled todo input with 'buy some cheese' on internal:attr=[placeholder="What needs to be done?"i]
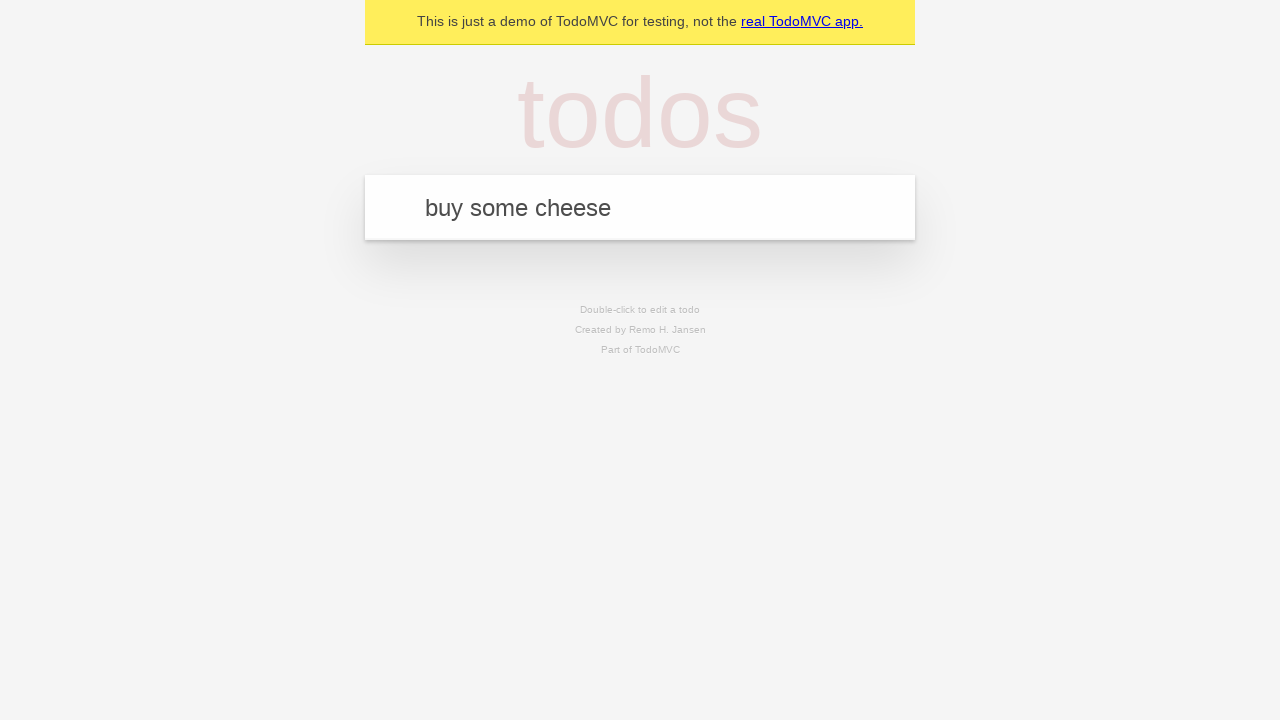

Pressed Enter to add first todo on internal:attr=[placeholder="What needs to be done?"i]
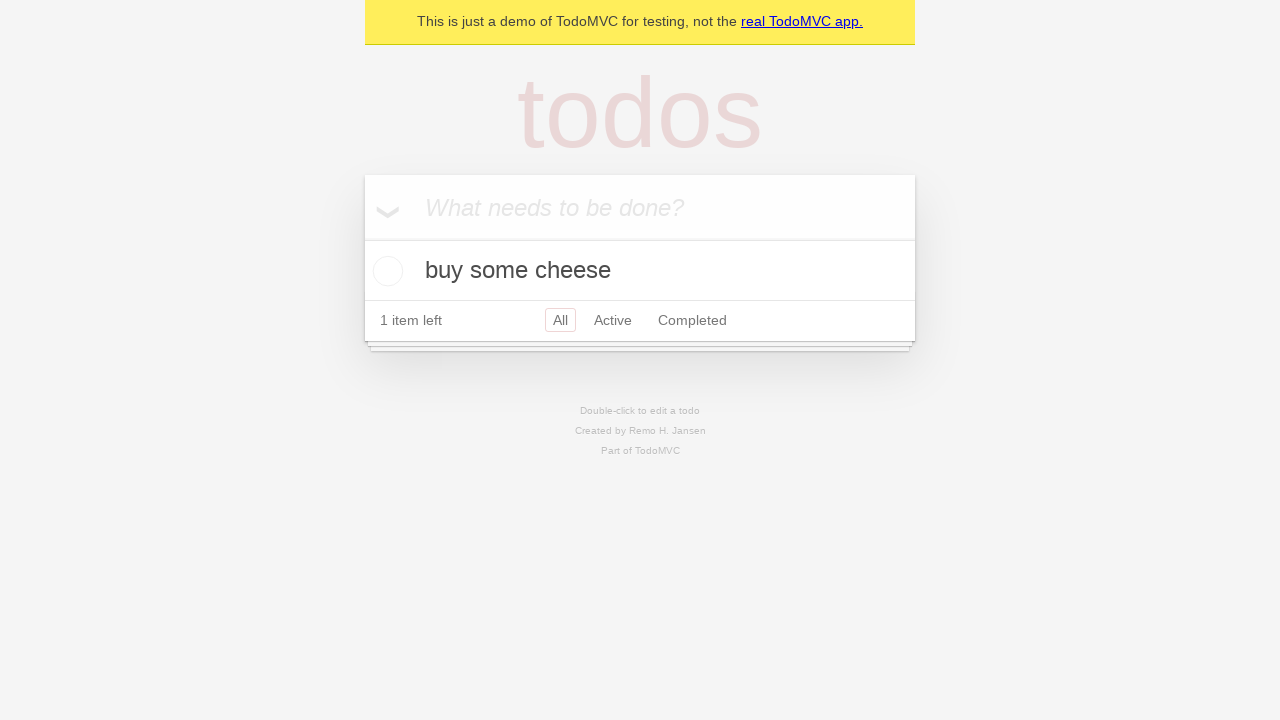

Filled todo input with 'feed the cat' on internal:attr=[placeholder="What needs to be done?"i]
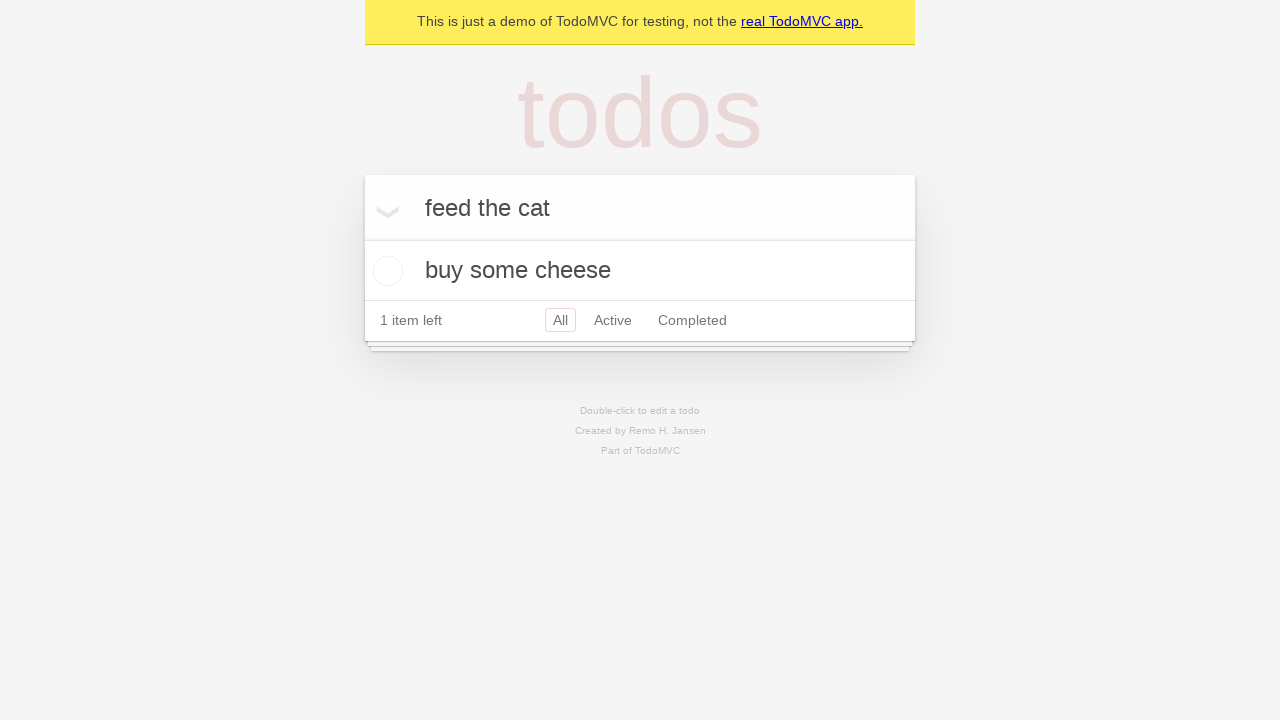

Pressed Enter to add second todo on internal:attr=[placeholder="What needs to be done?"i]
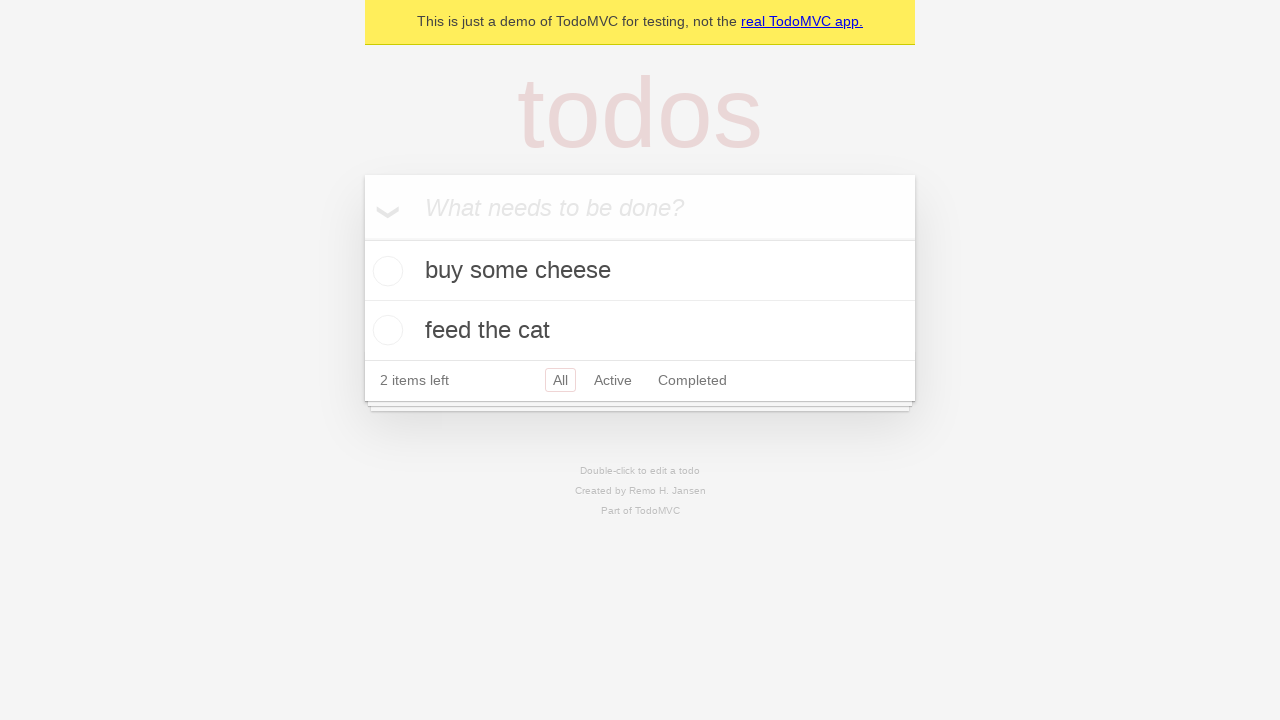

Filled todo input with 'book a doctors appointment' on internal:attr=[placeholder="What needs to be done?"i]
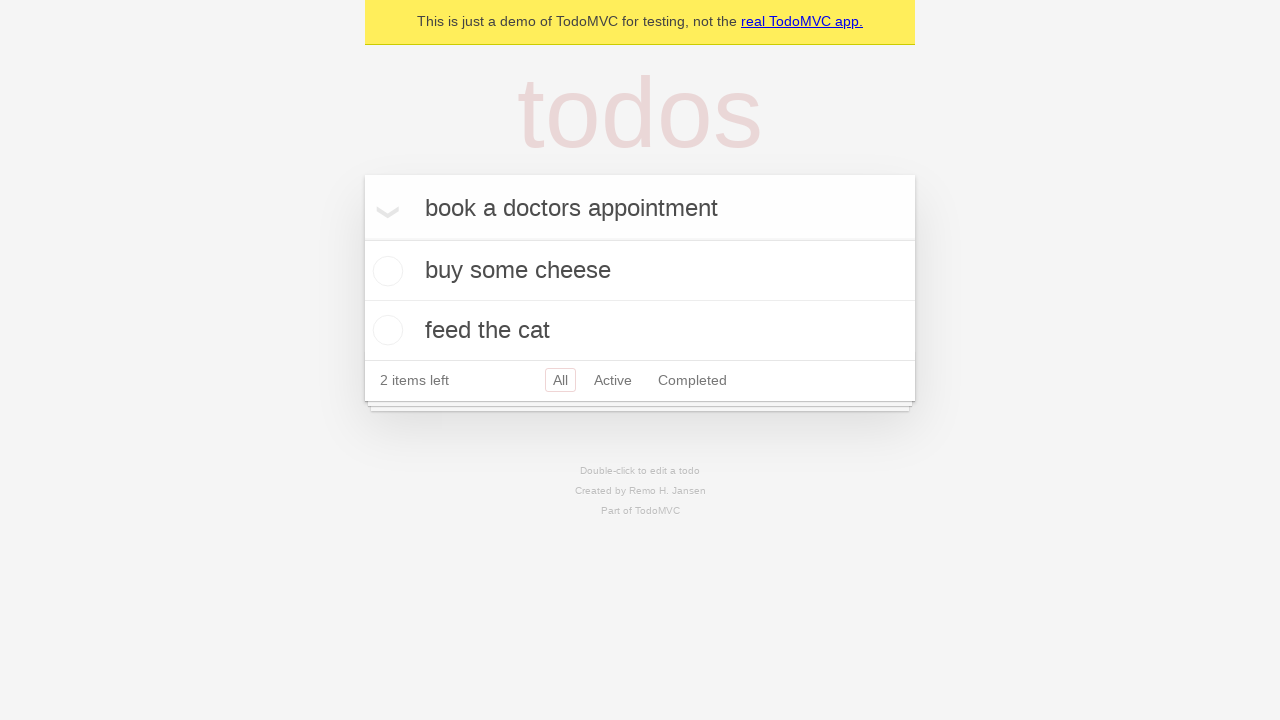

Pressed Enter to add third todo on internal:attr=[placeholder="What needs to be done?"i]
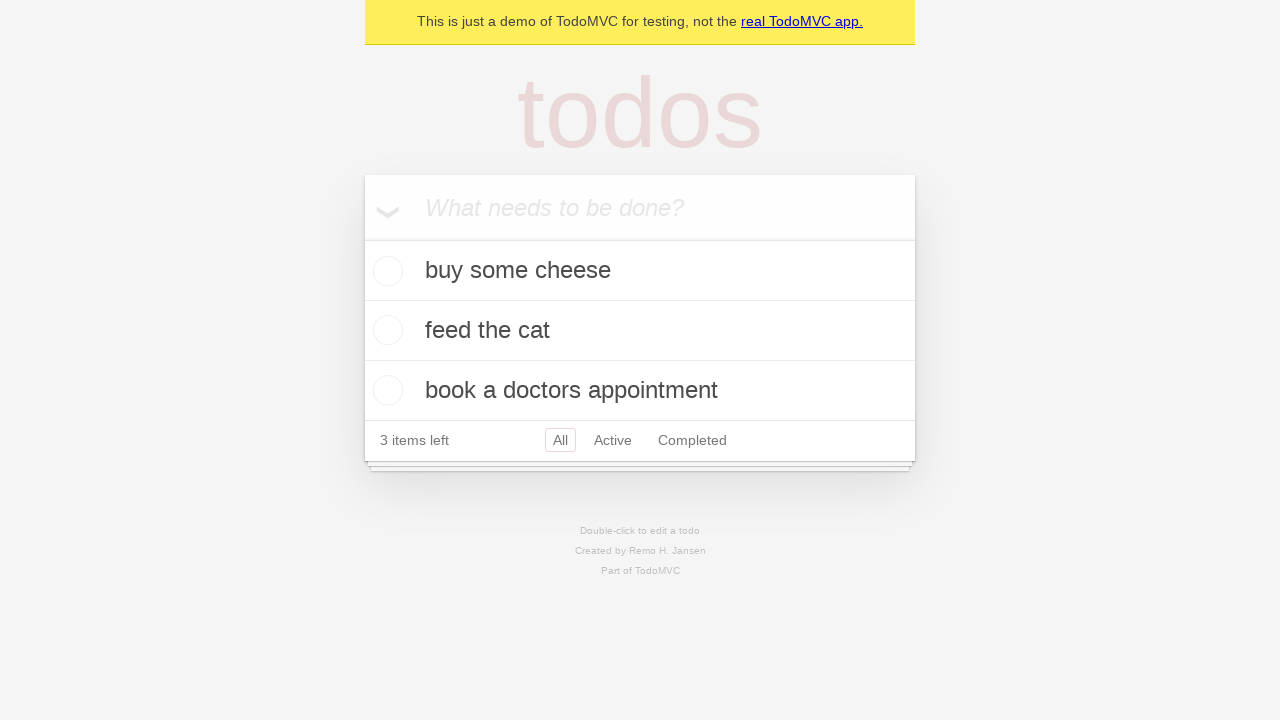

Waited for all todos to appear
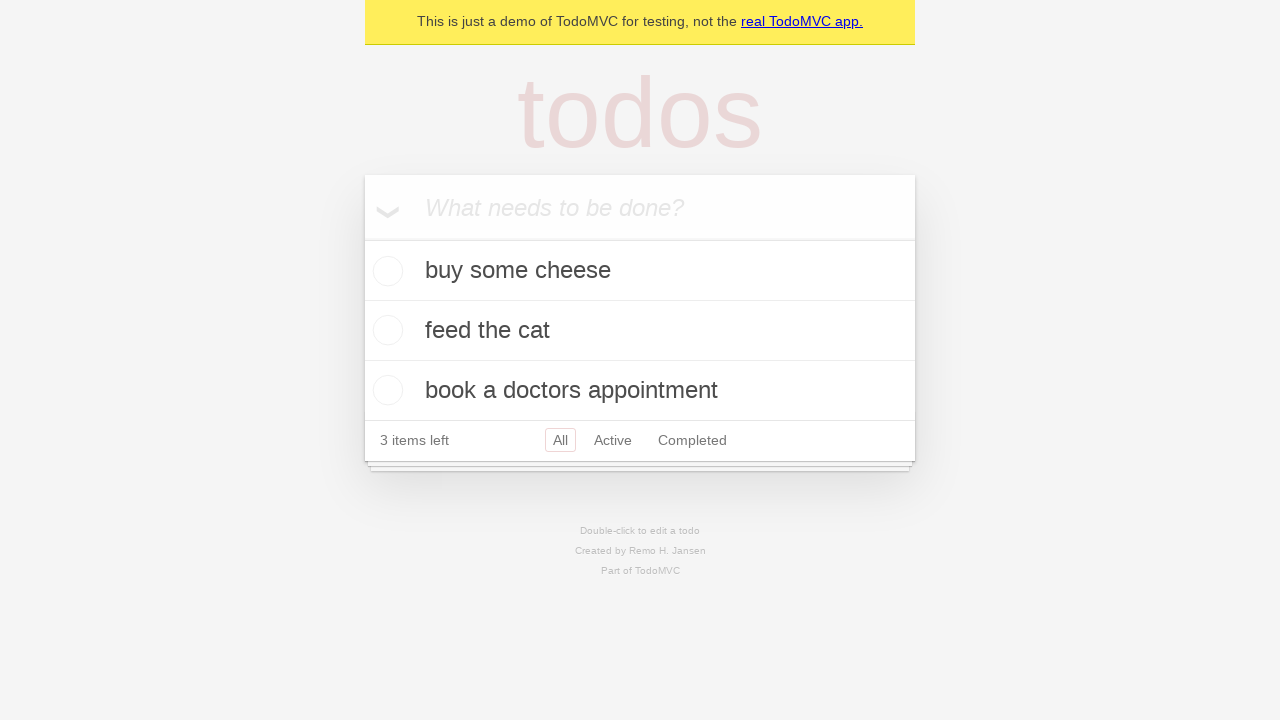

Checked the second todo item as completed at (385, 330) on [data-testid='todo-item'] >> nth=1 >> internal:role=checkbox
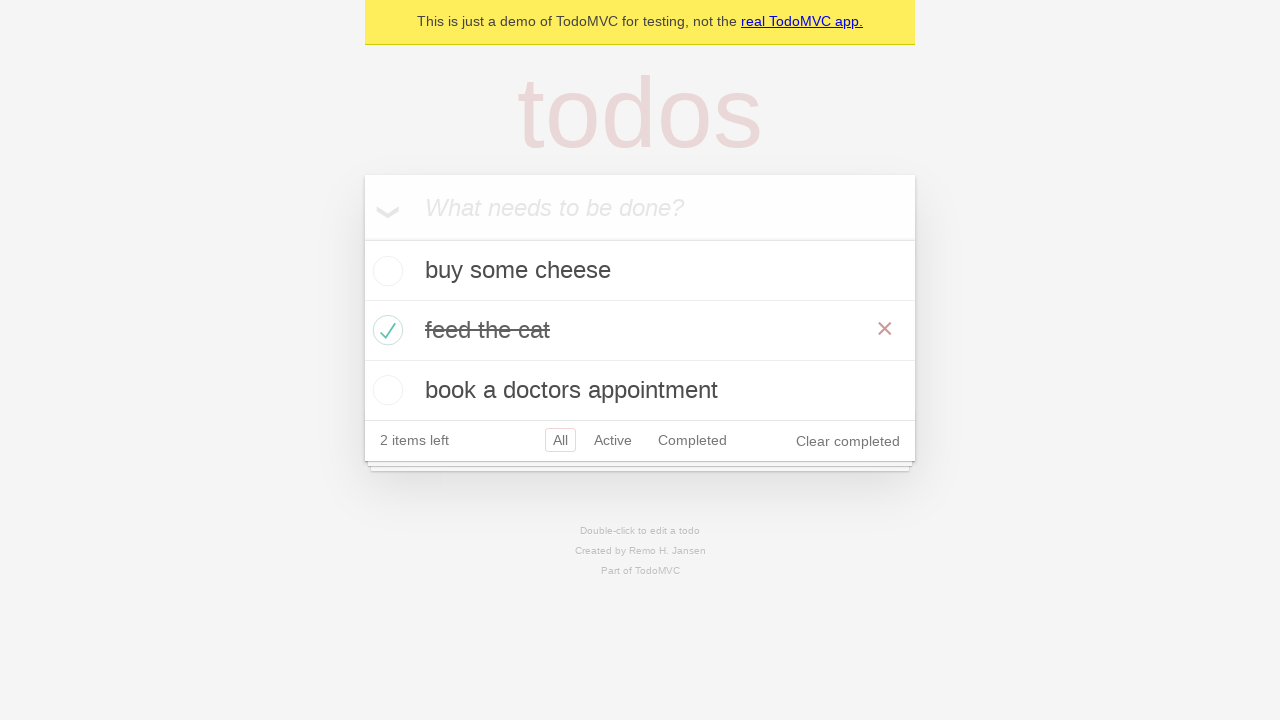

Clicked Active filter to show only active todos at (613, 440) on internal:role=link[name="Active"i]
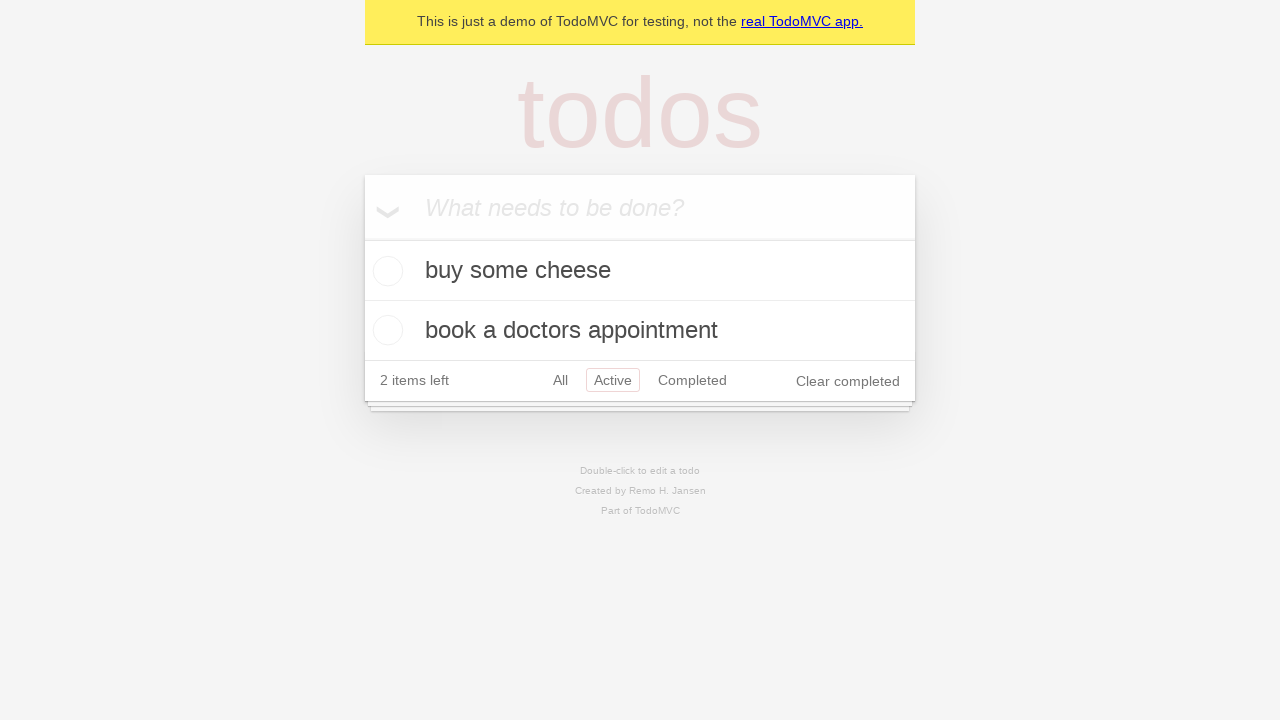

Clicked Completed filter to show only completed todos at (692, 380) on internal:role=link[name="Completed"i]
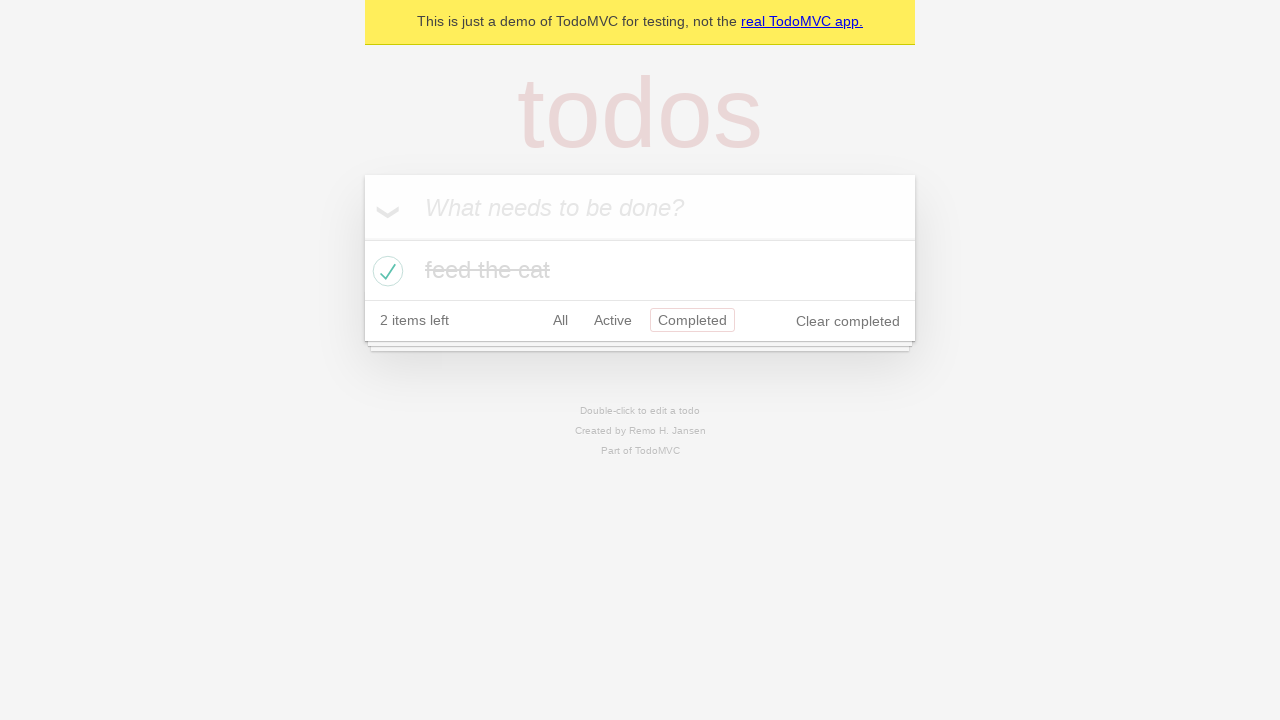

Clicked All filter to display all items at (560, 320) on internal:role=link[name="All"i]
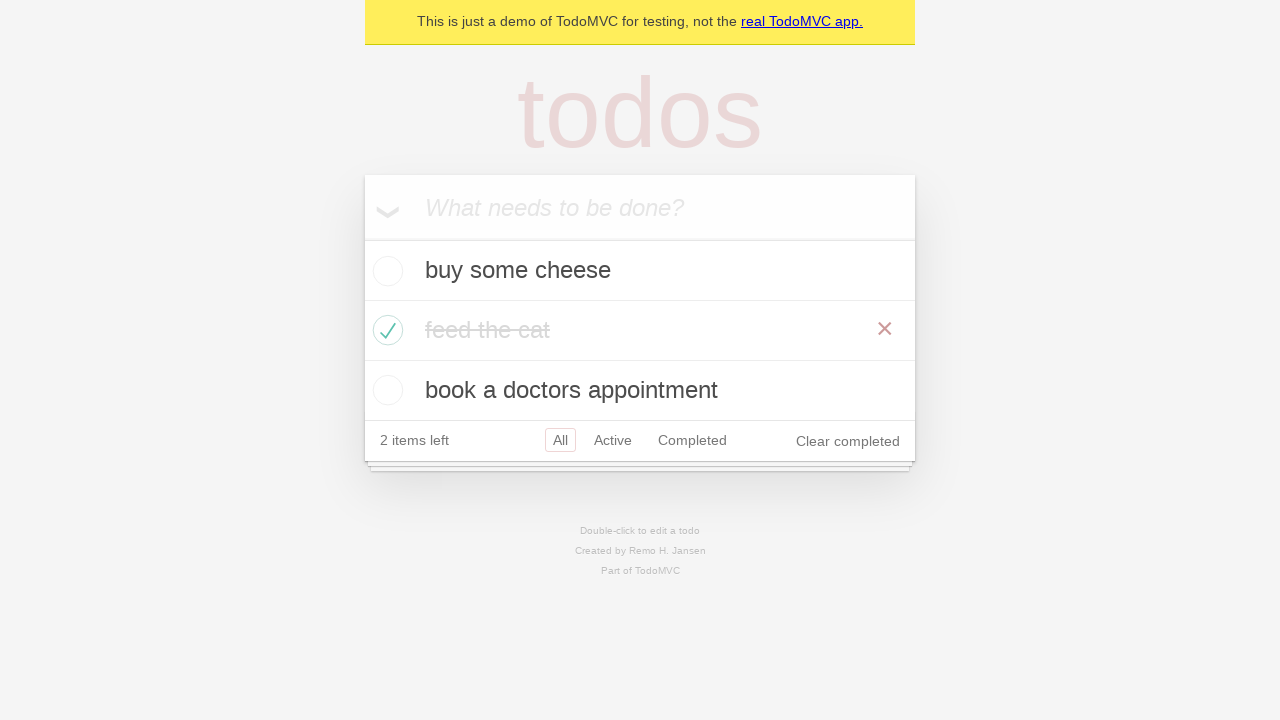

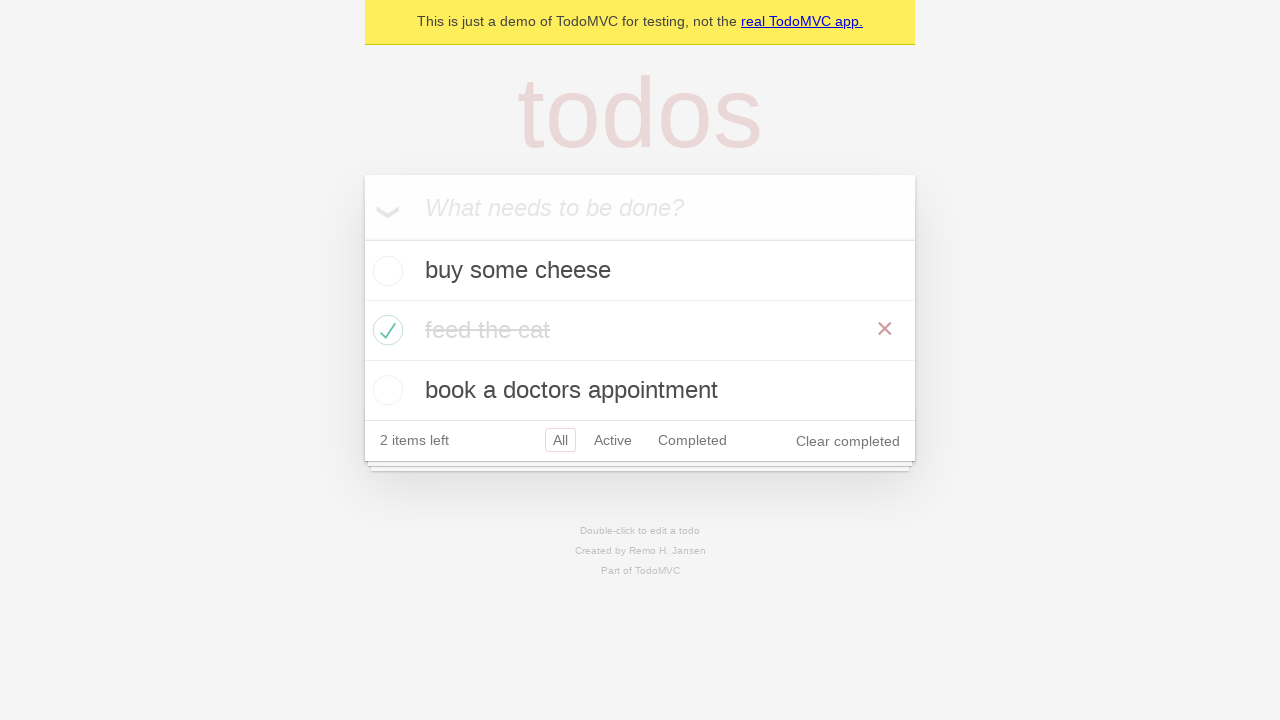